Navigates to the Salesforce India homepage and verifies that links are present on the page

Starting URL: https://www.salesforce.com/in/?ir=1

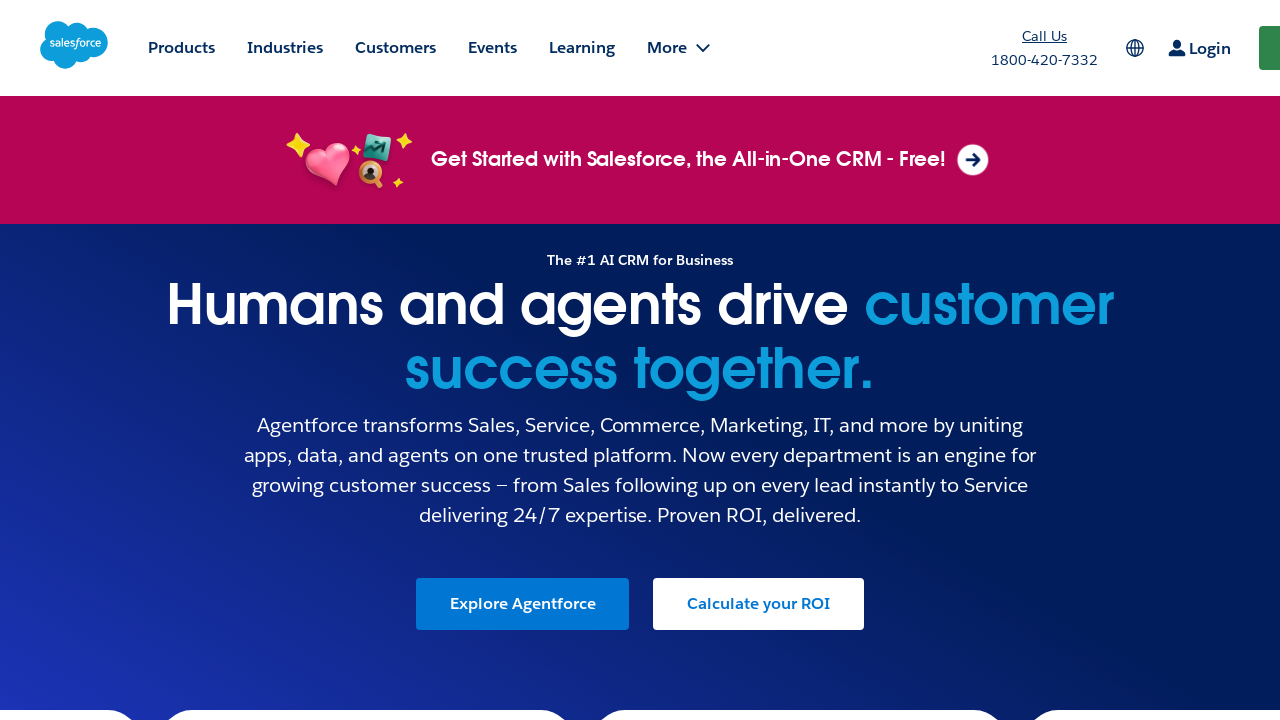

Navigated to Salesforce India homepage
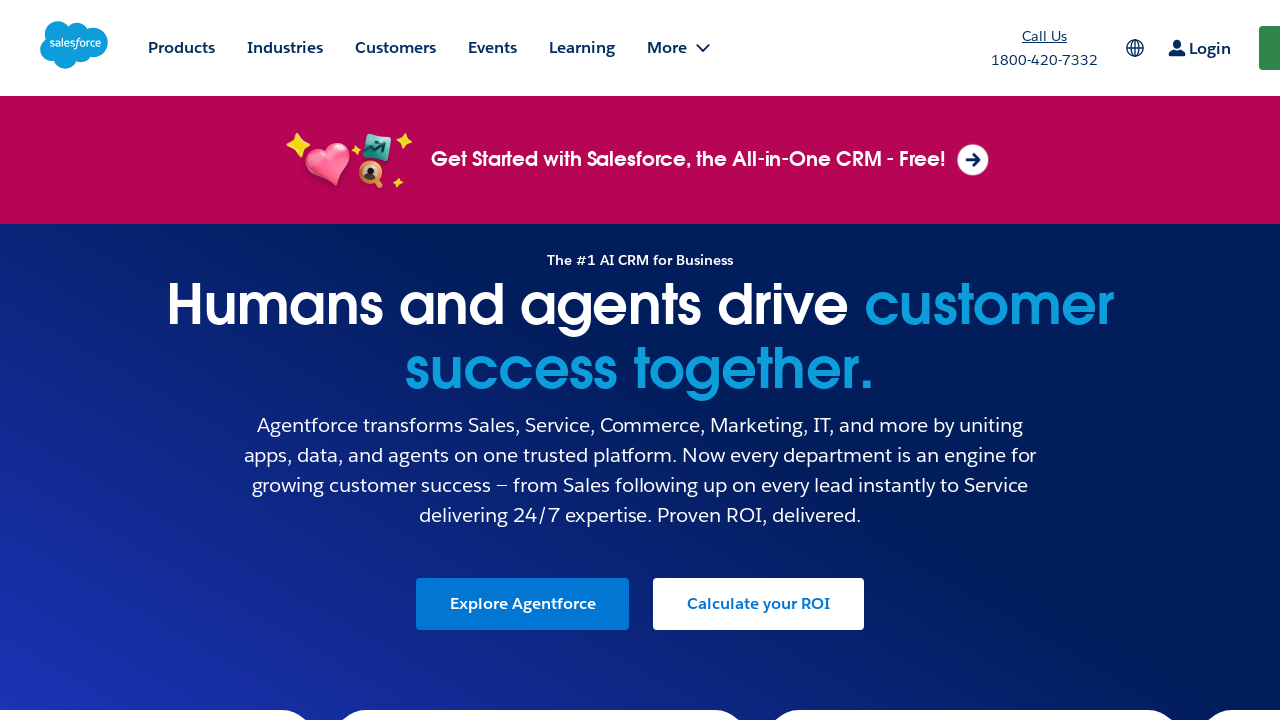

Page loaded and links are present on the page
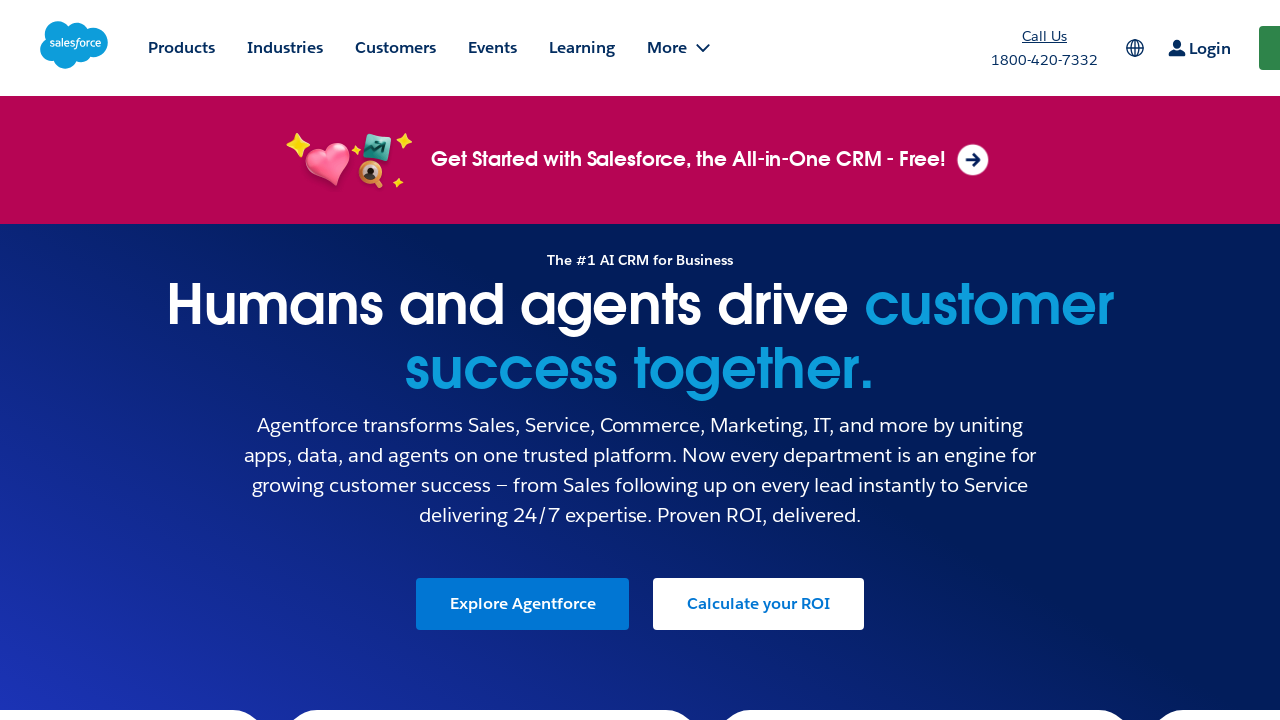

Found 641 links on the page
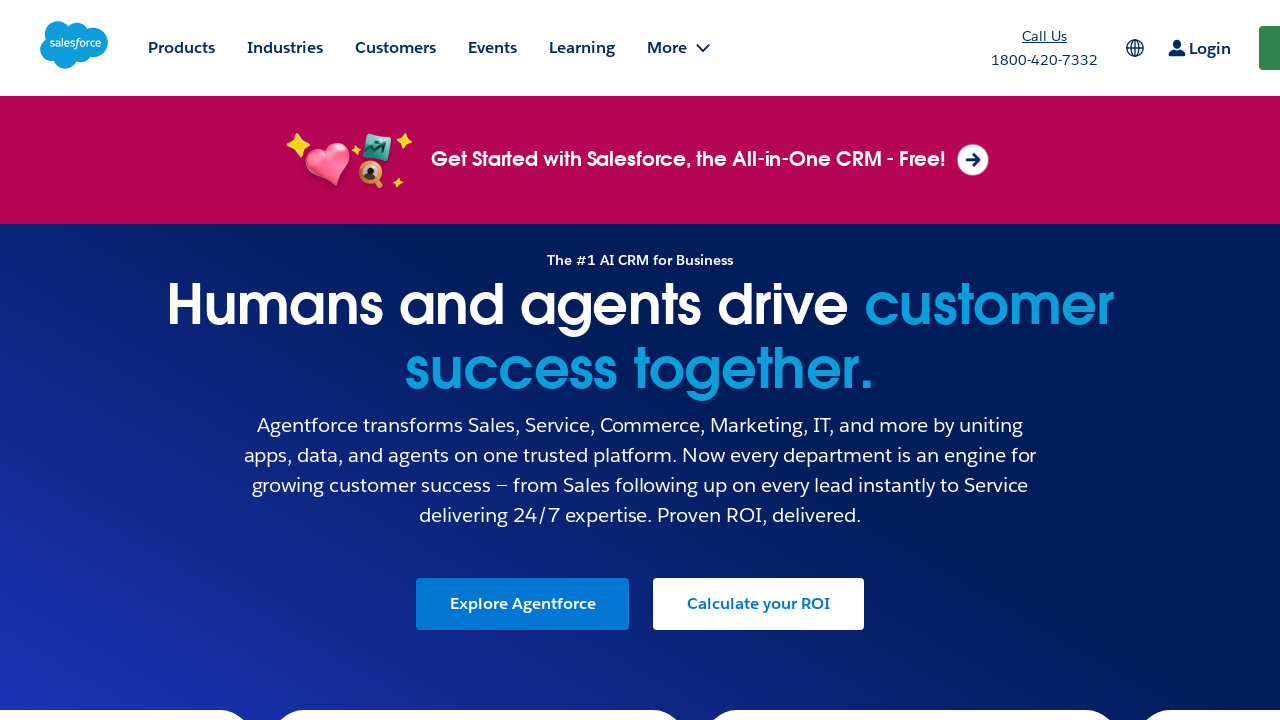

Verified that links are present on the Salesforce India homepage
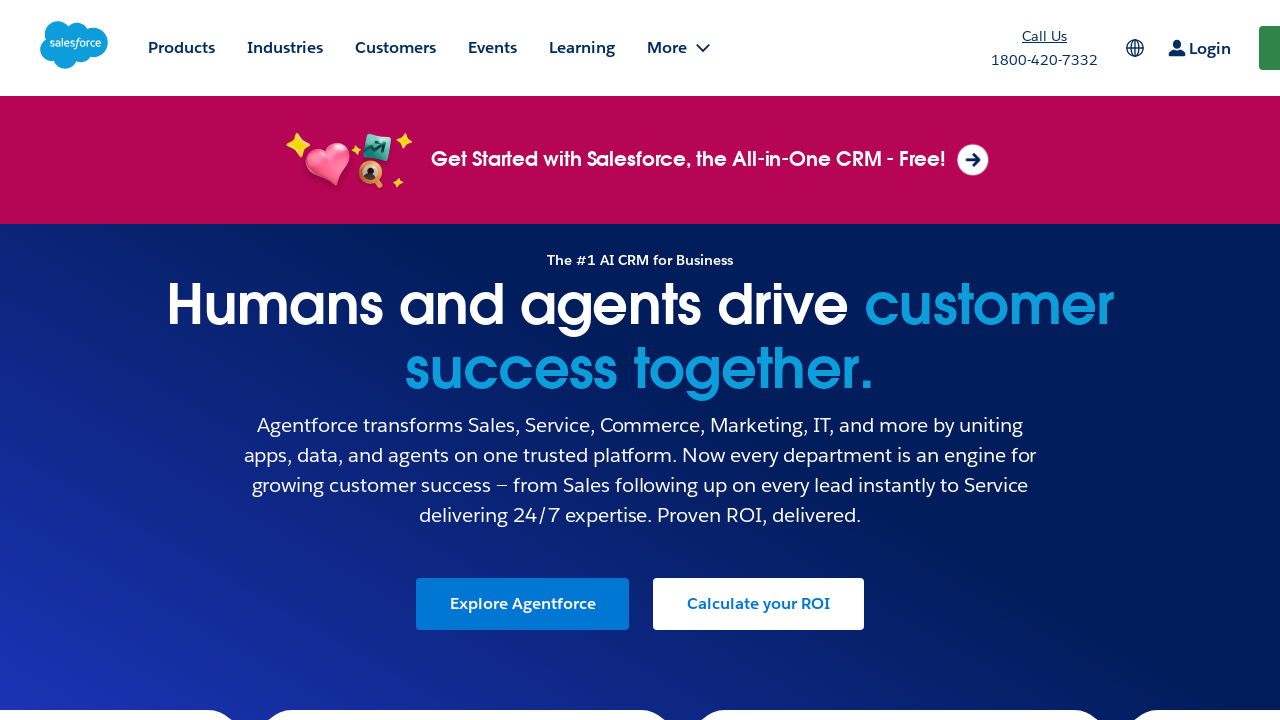

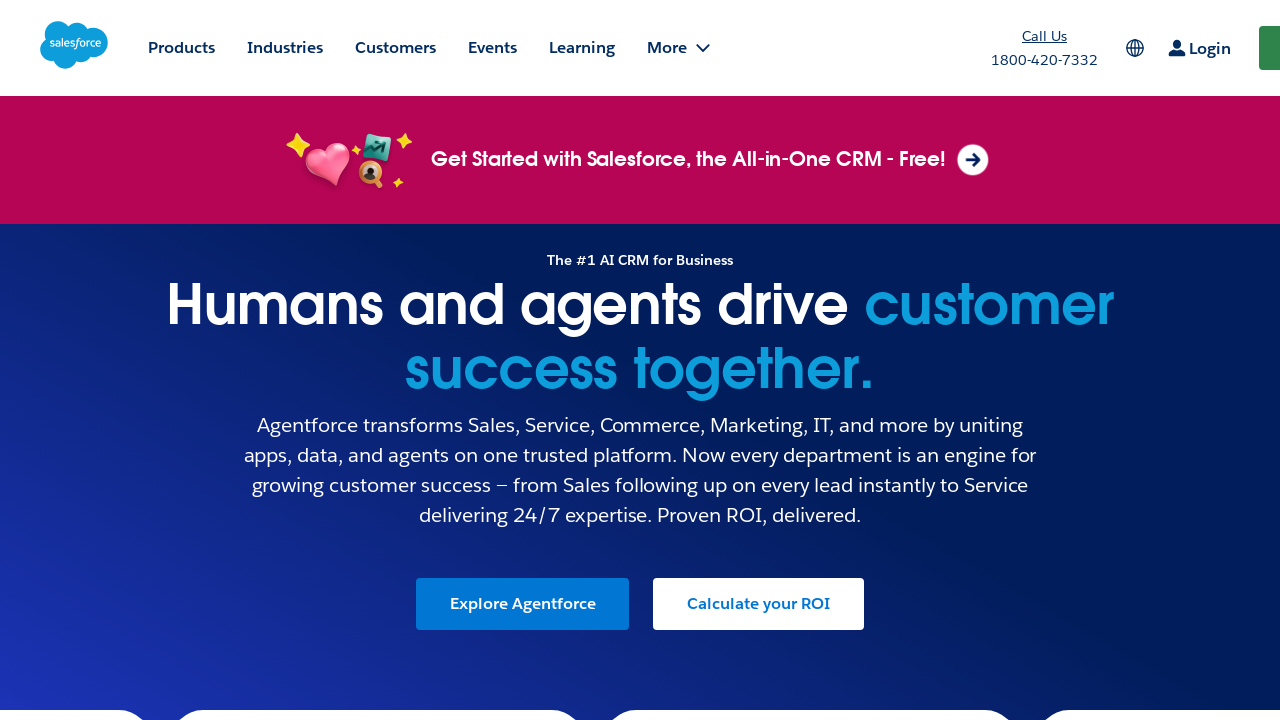